Tests drag and drop functionality within an iframe on the jQuery UI demo page by dragging an element and dropping it onto a target area

Starting URL: https://jqueryui.com/droppable/

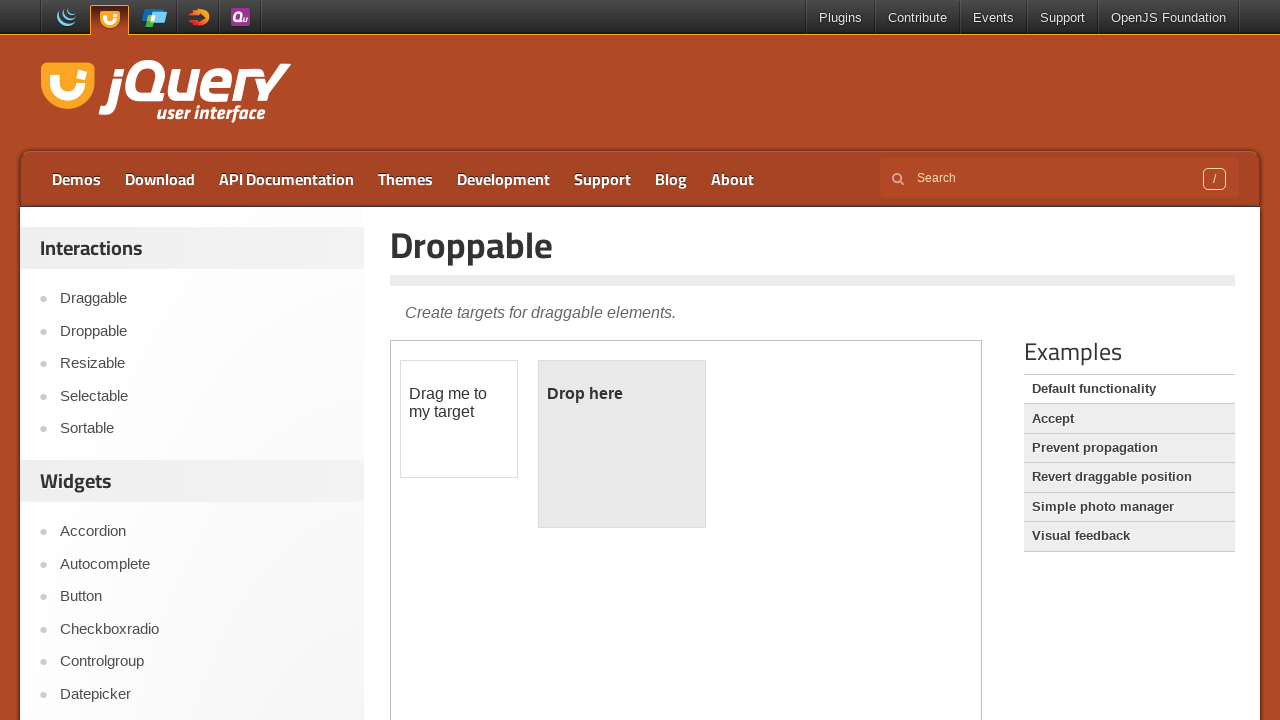

Located the demo iframe
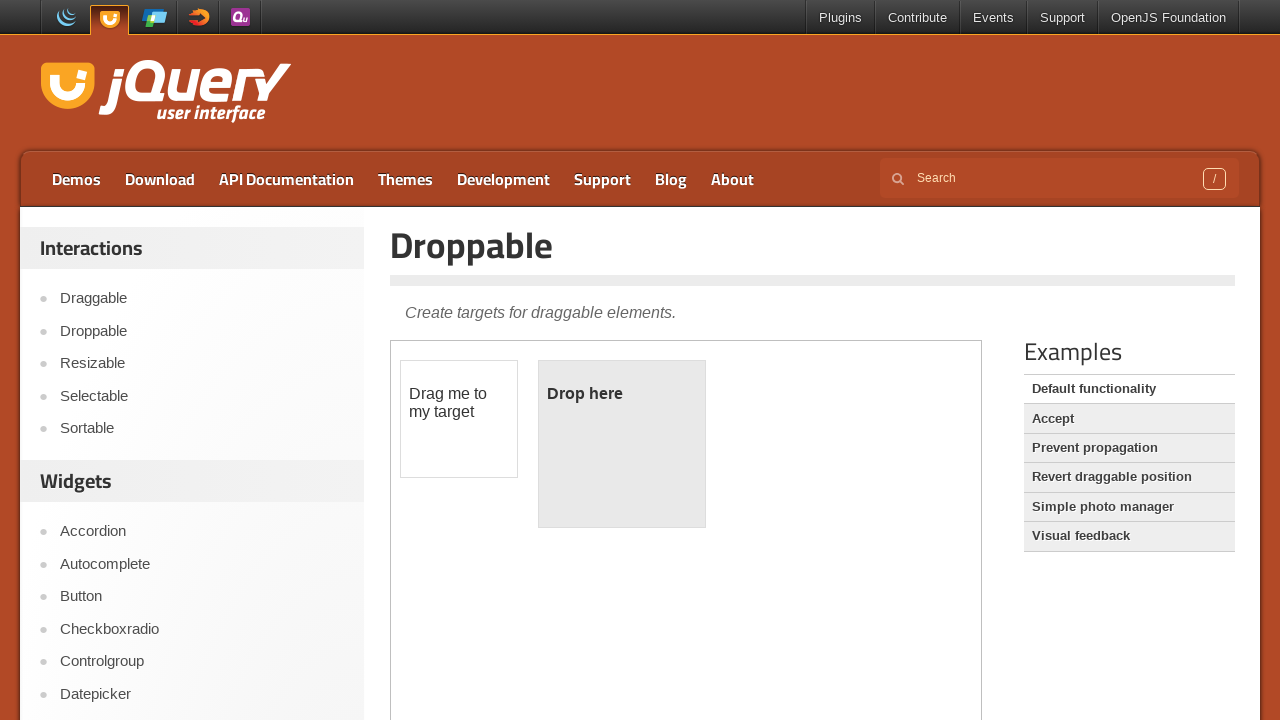

Located the draggable element within iframe
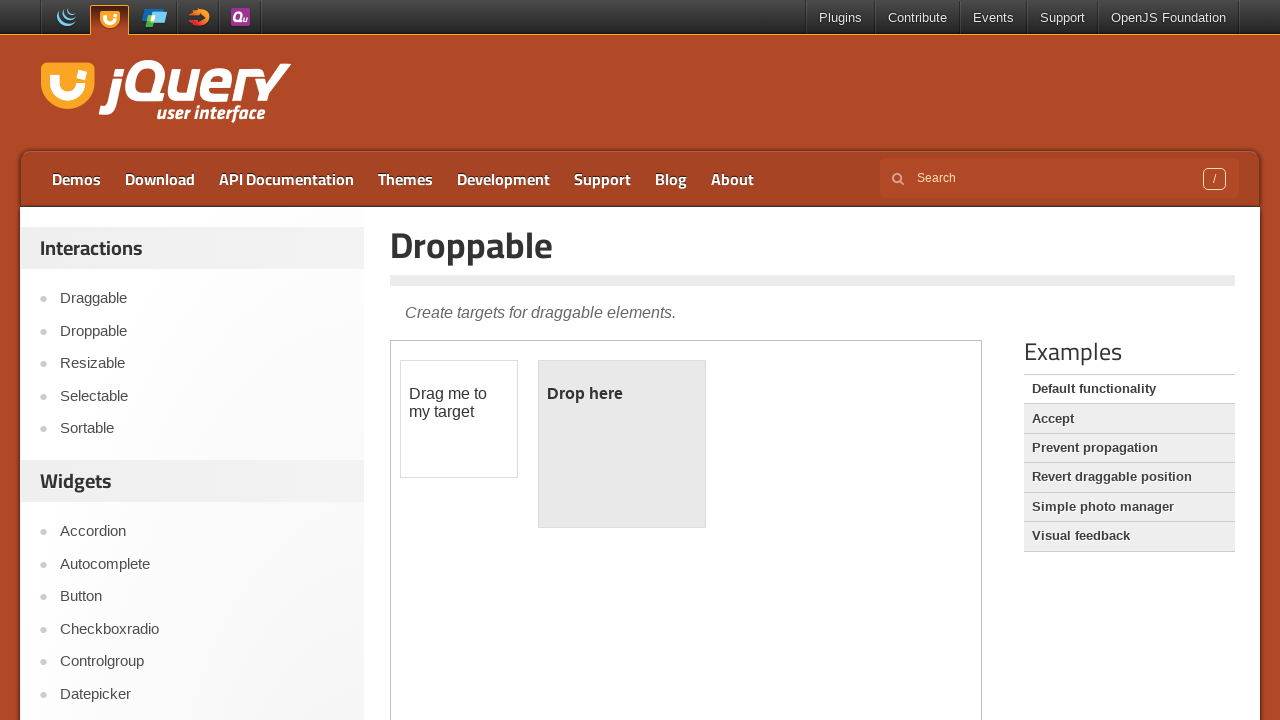

Located the droppable target element within iframe
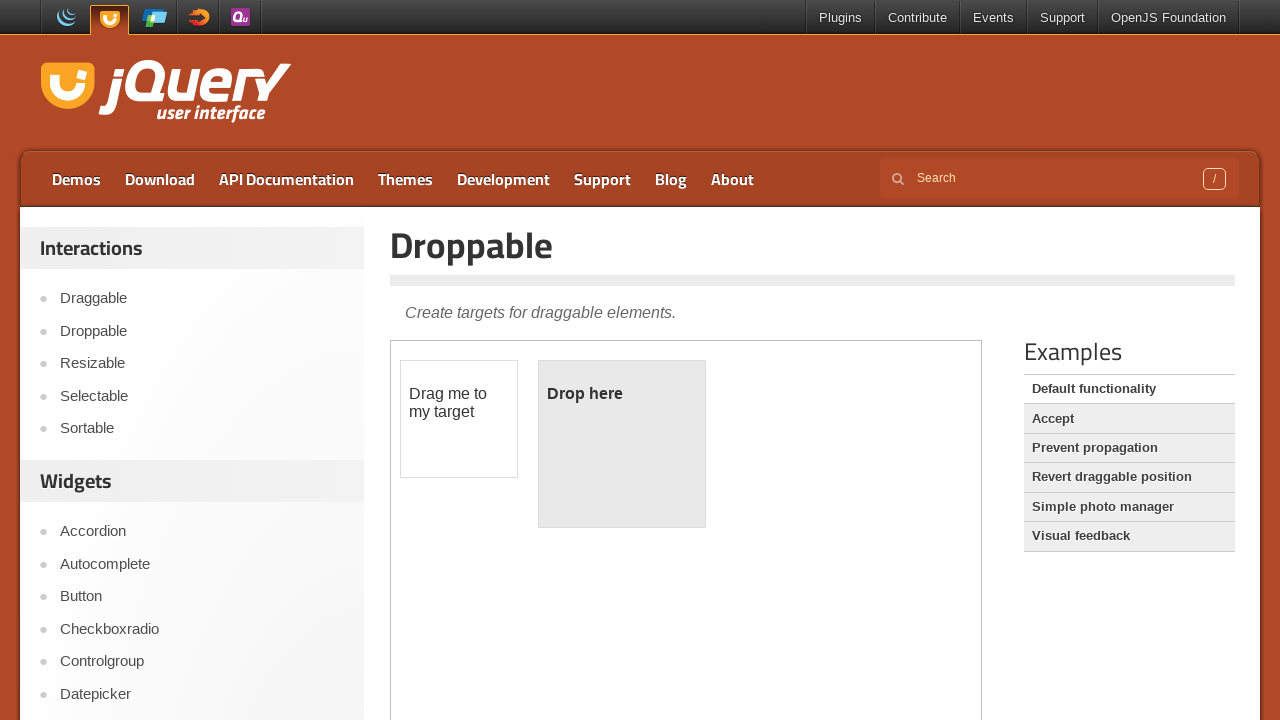

Dragged the draggable element onto the droppable target area at (622, 444)
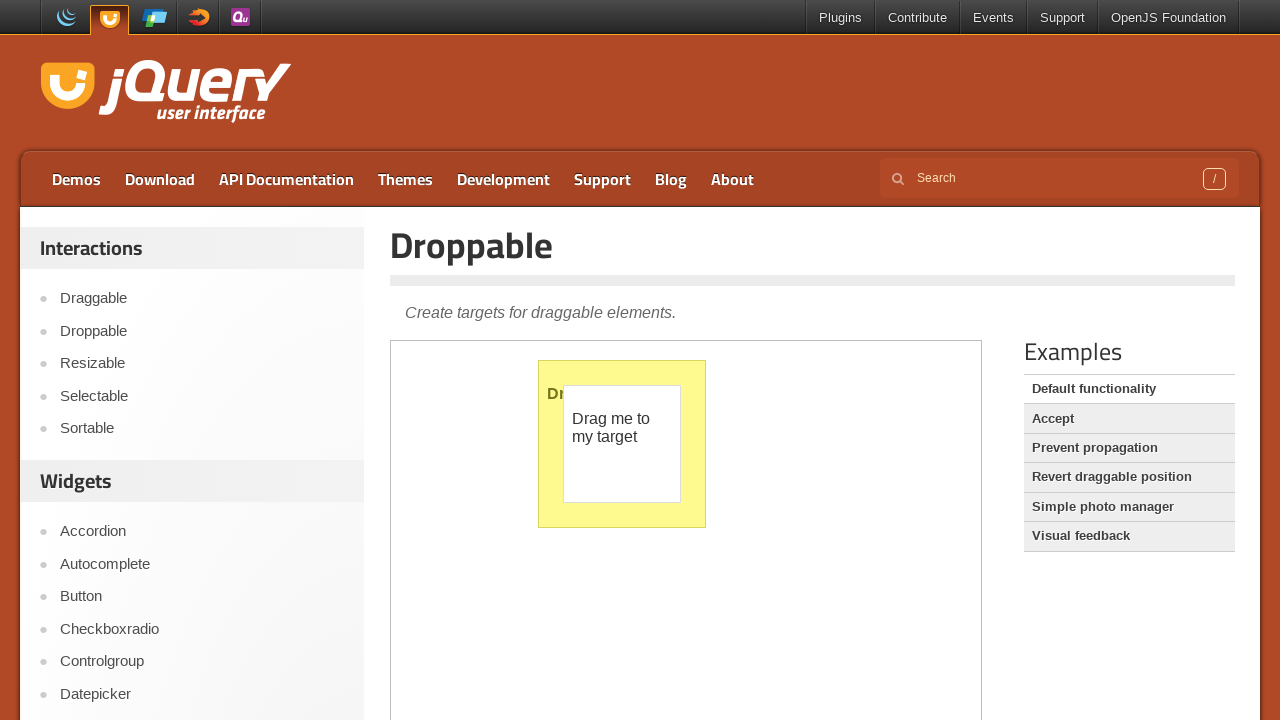

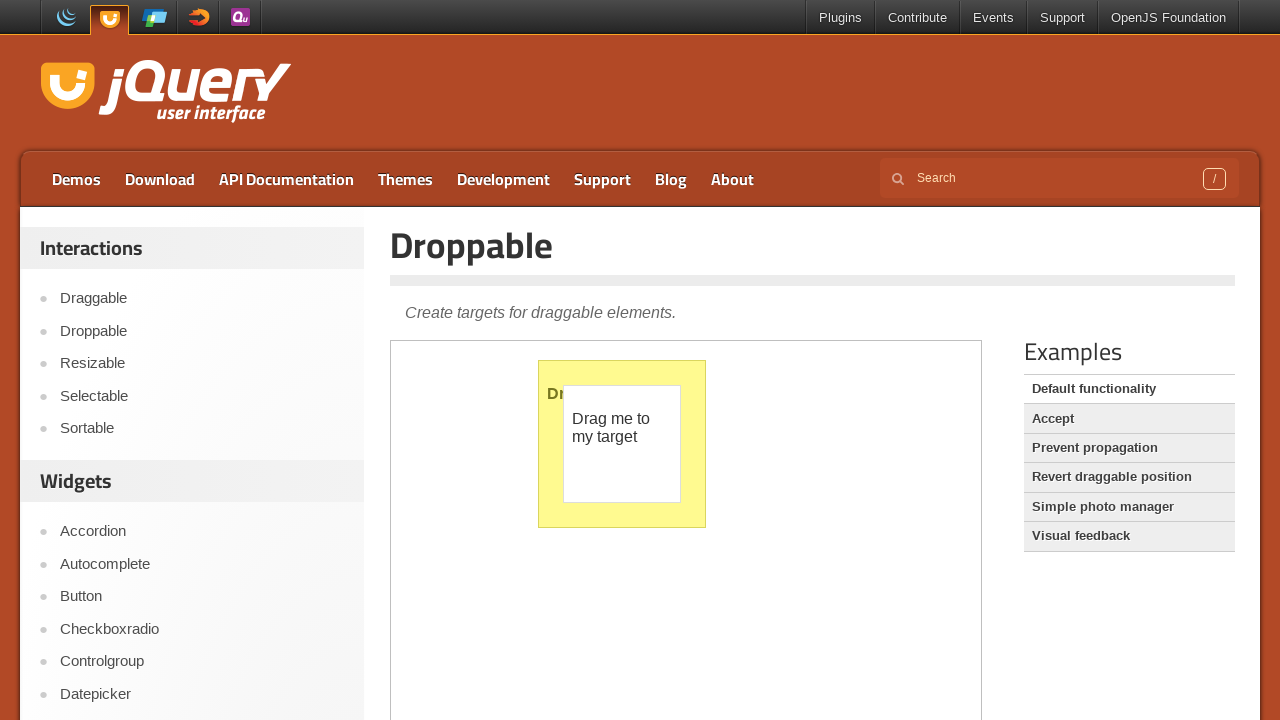